Navigates to the STFC Space hostiles section and verifies that hostile links are displayed on the page

Starting URL: https://stfc.space/hostiles?f=$name=%26level:0%26types@;%26uself:false%26minWarp:1%26maxWarp:600%26faction:-1%26page:1&s=$ascending:true%26sortBy:0

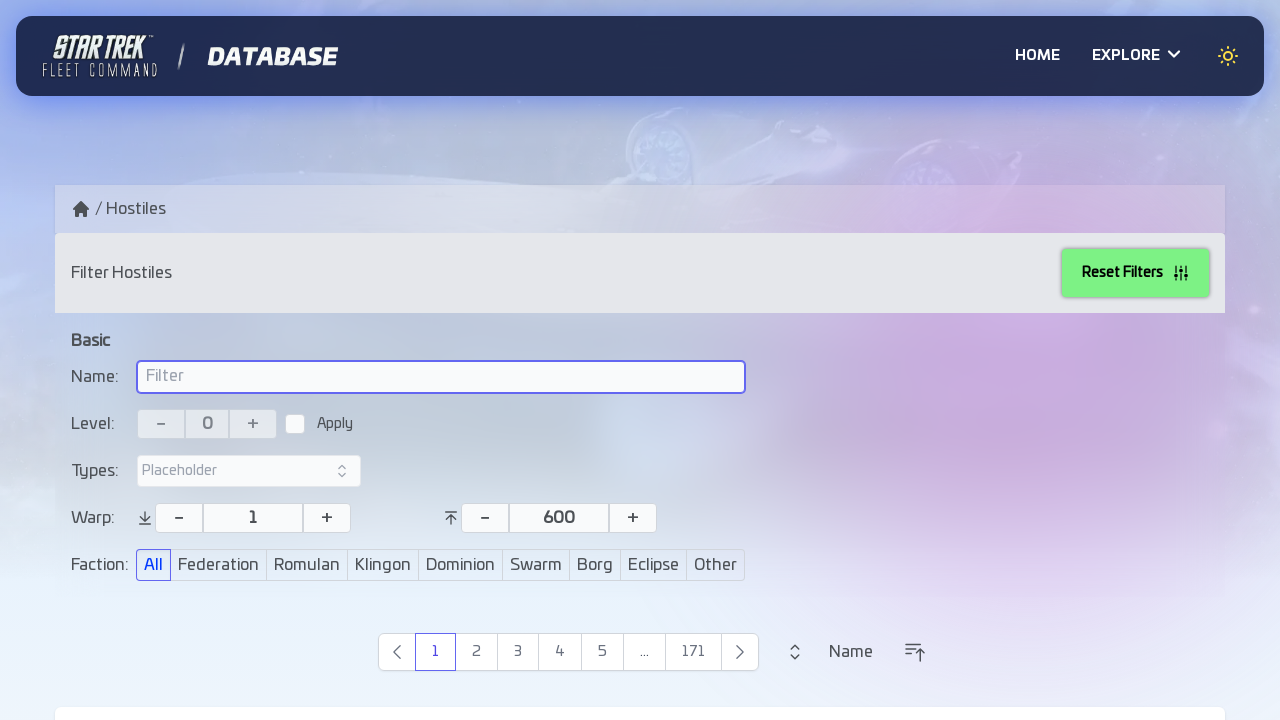

Waited for hostile links to load on the page
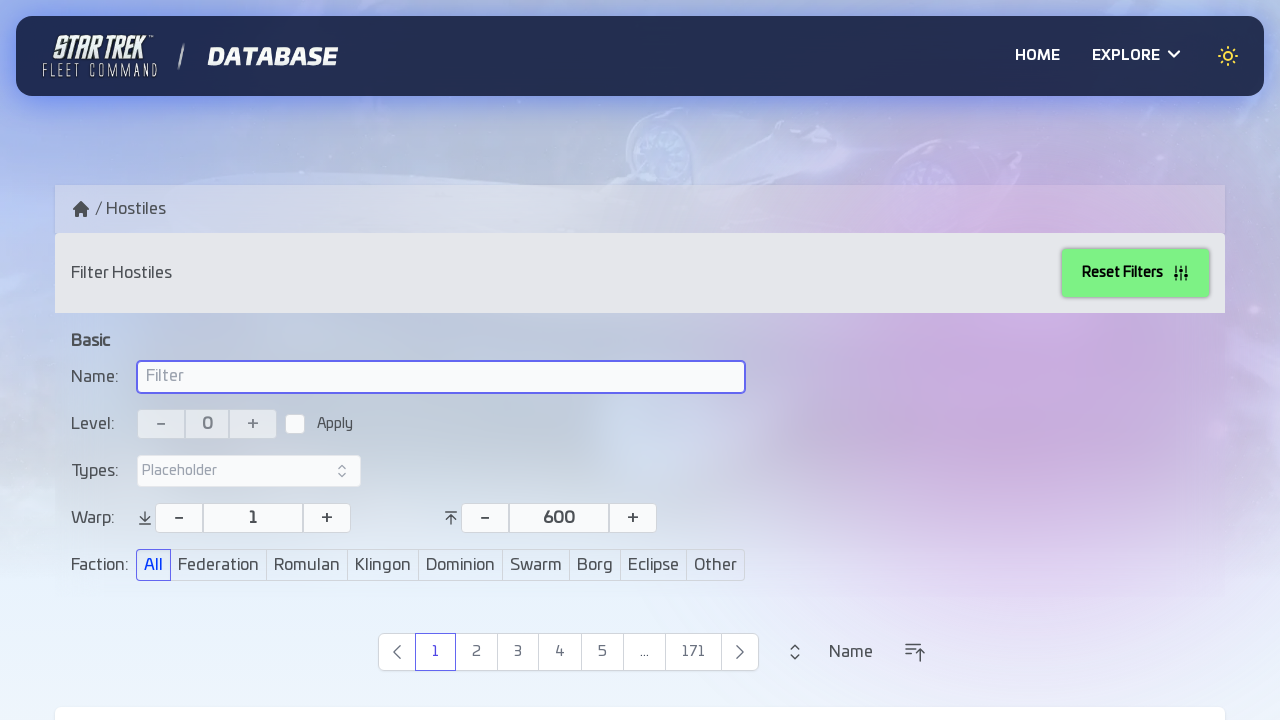

Clicked on the first hostile link to navigate to hostile detail page at (640, 676) on a[href^="/hostiles/"]:first-of-type
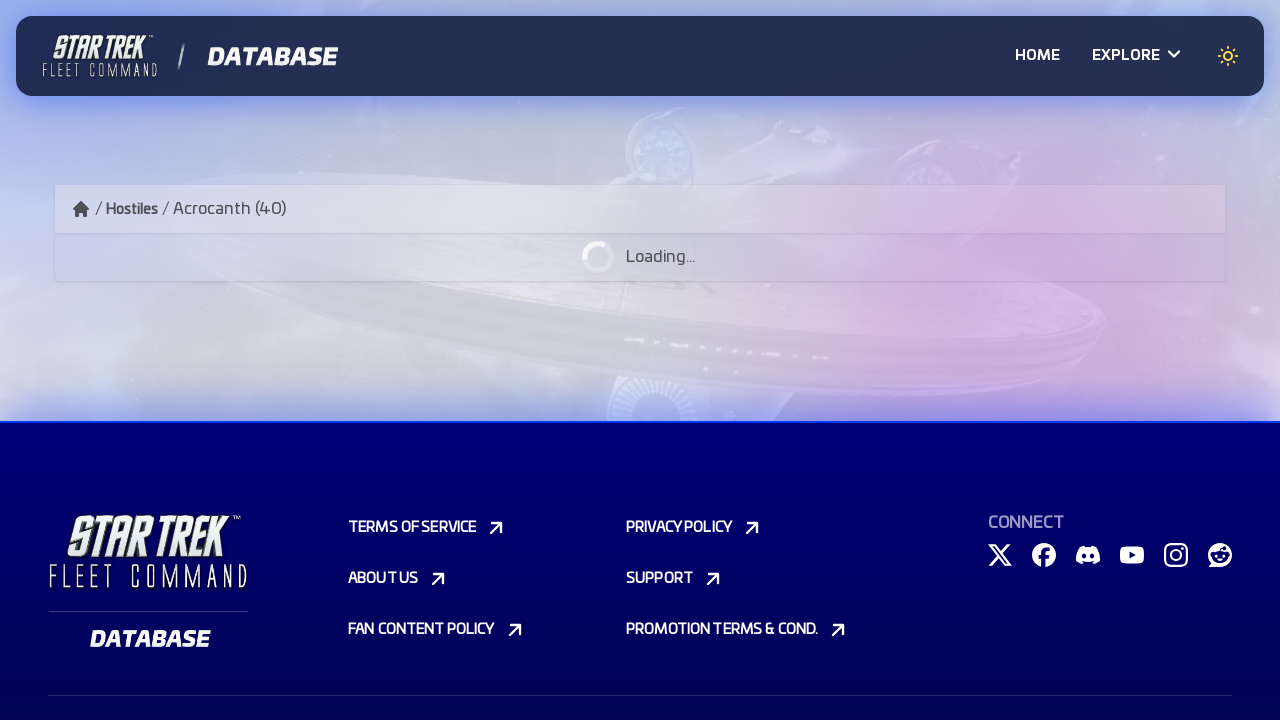

Waited for the hostile detail page to load
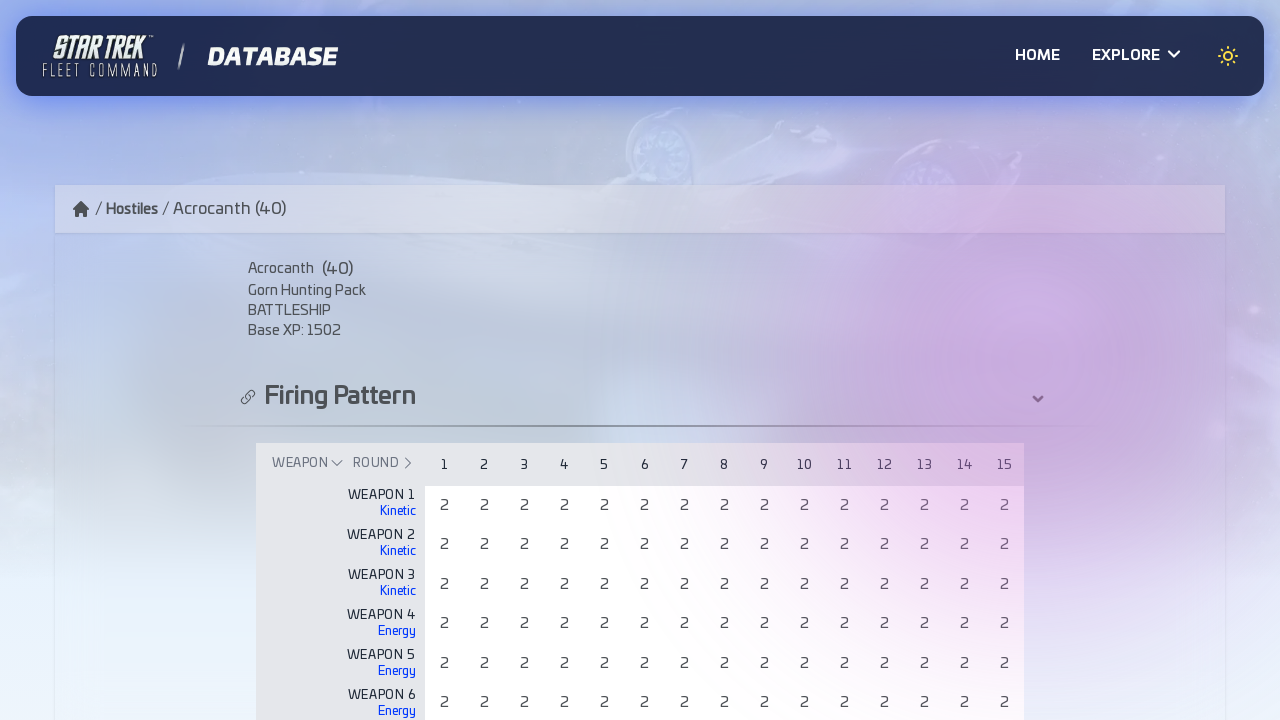

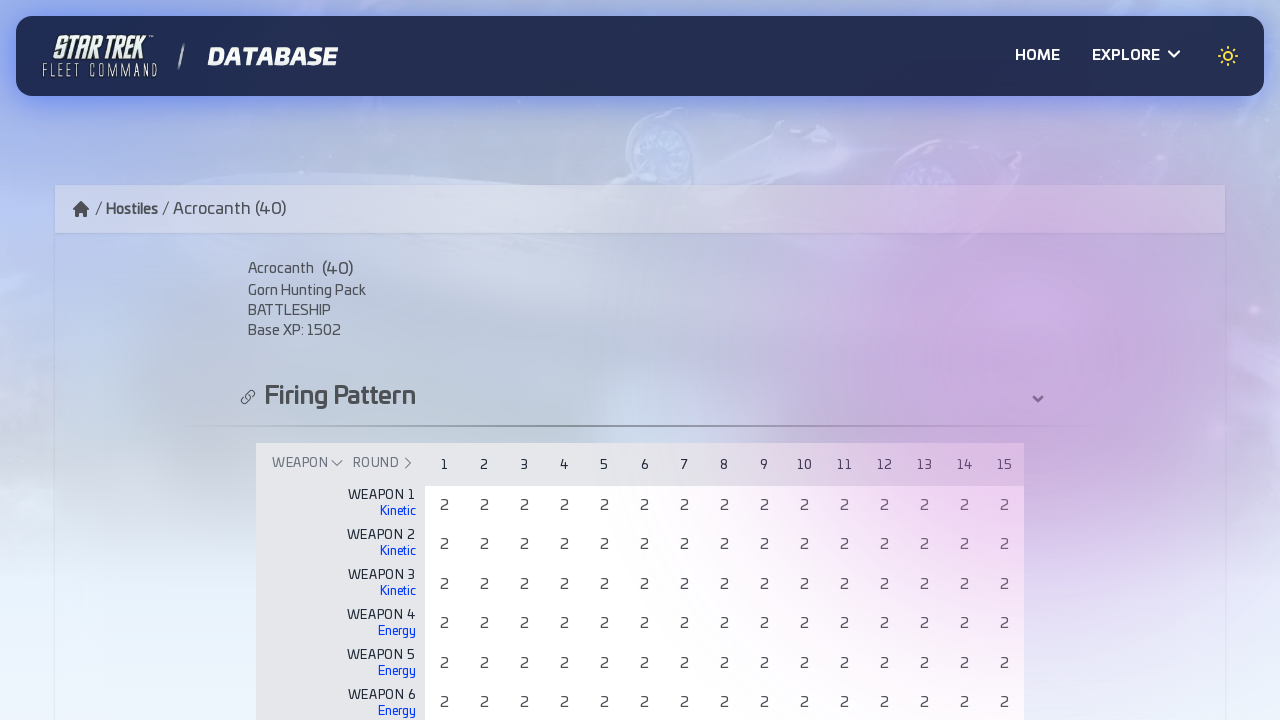